Tests clicking on the Website Testing module and interacting with alert dialog

Starting URL: https://anhtester.com/

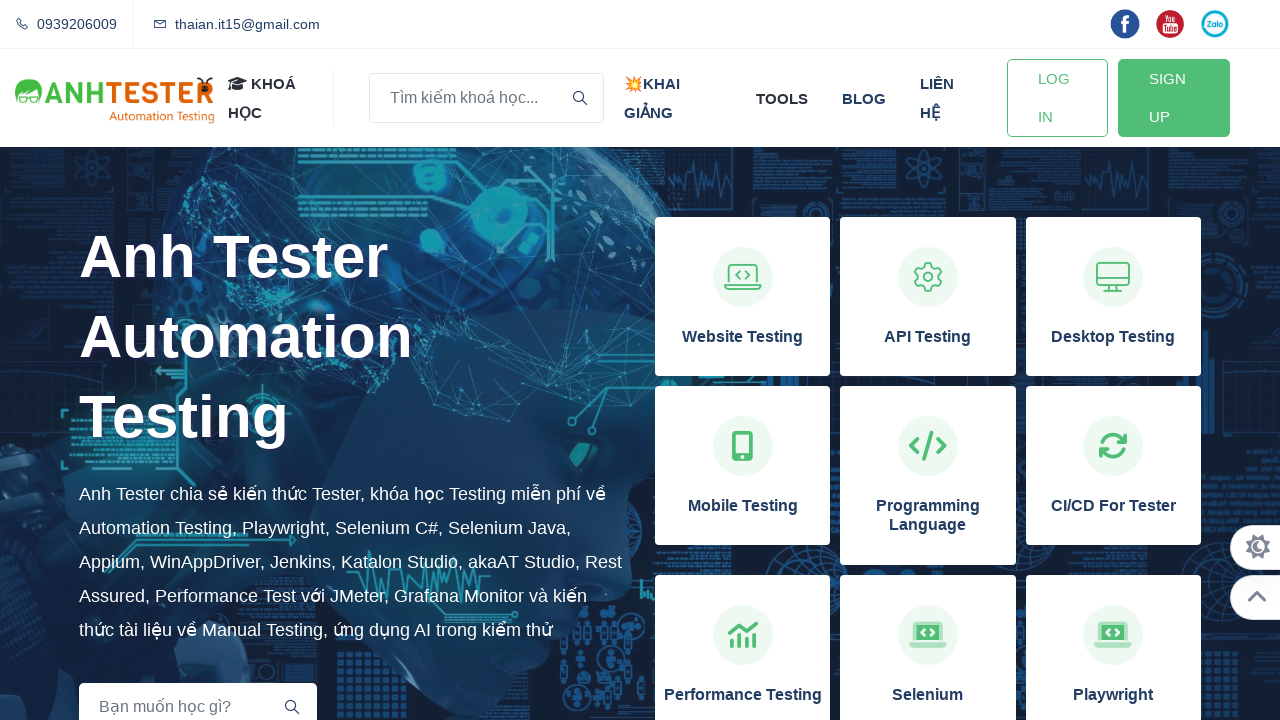

Clicked on Website Testing module at (743, 337) on xpath=//h3[normalize-space()='Website Testing']
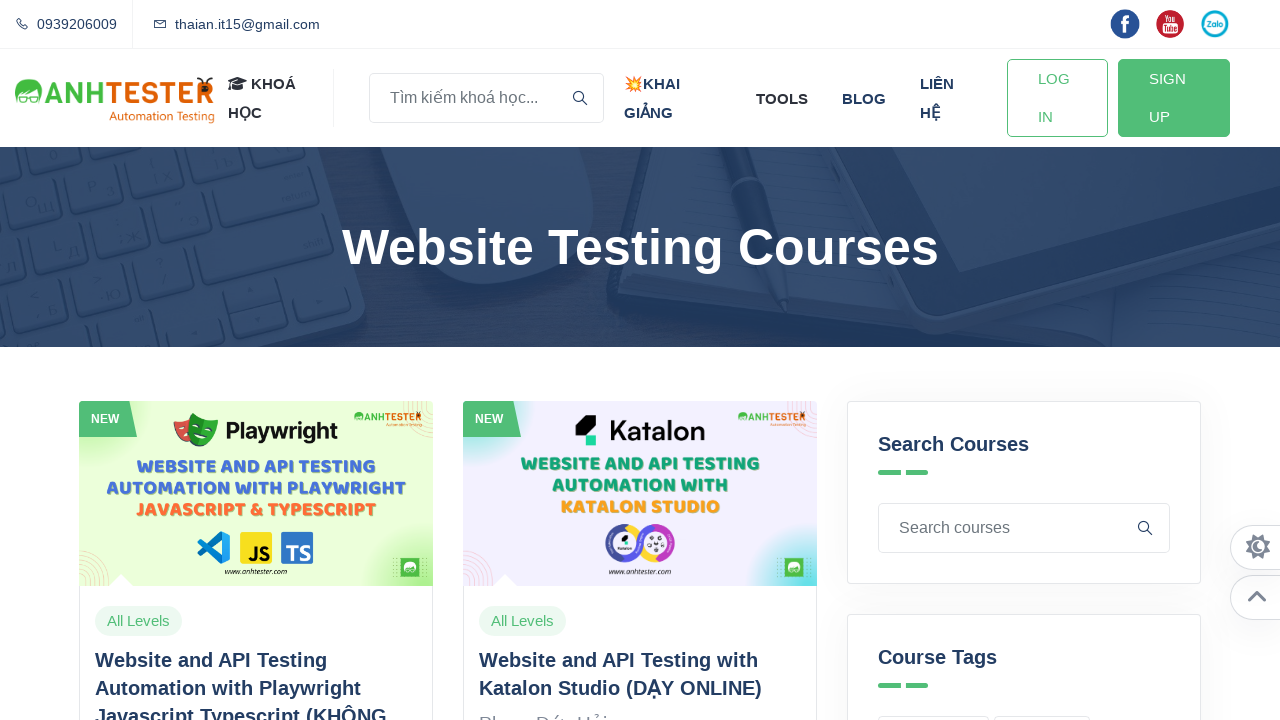

Set up alert dialog handler to accept alerts
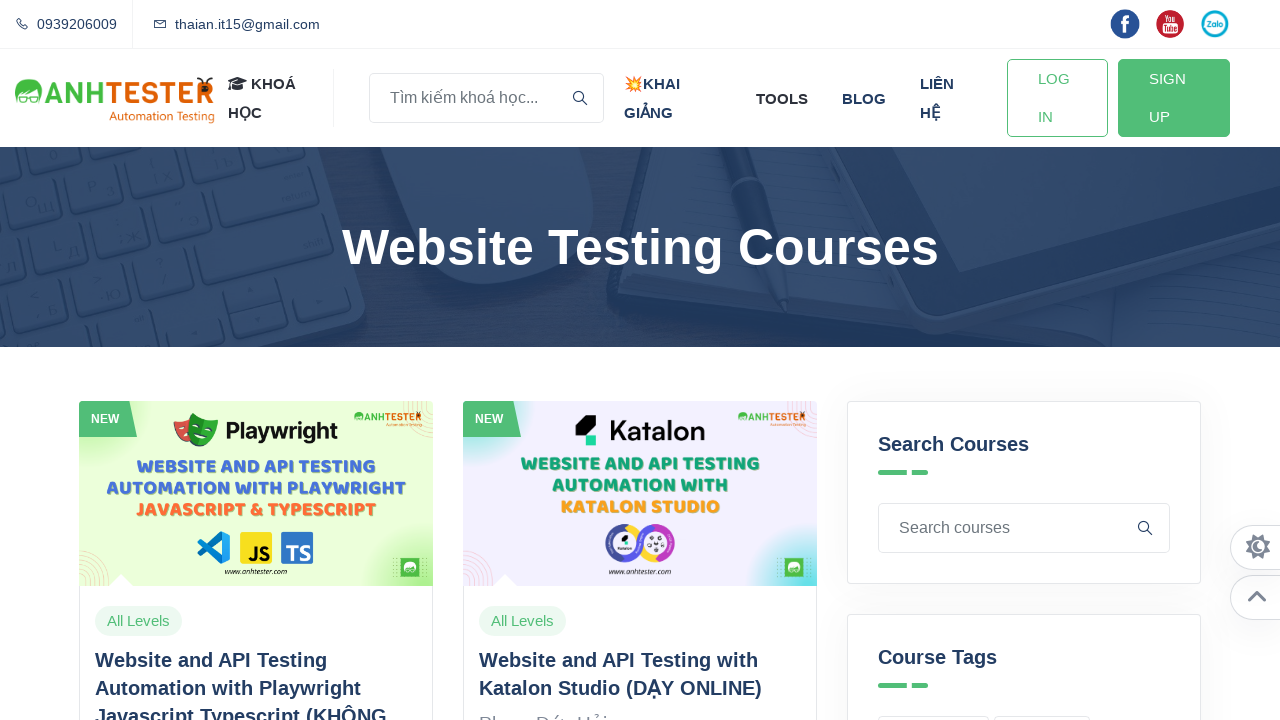

Executed JavaScript alert with 'Successfully Logged In' message
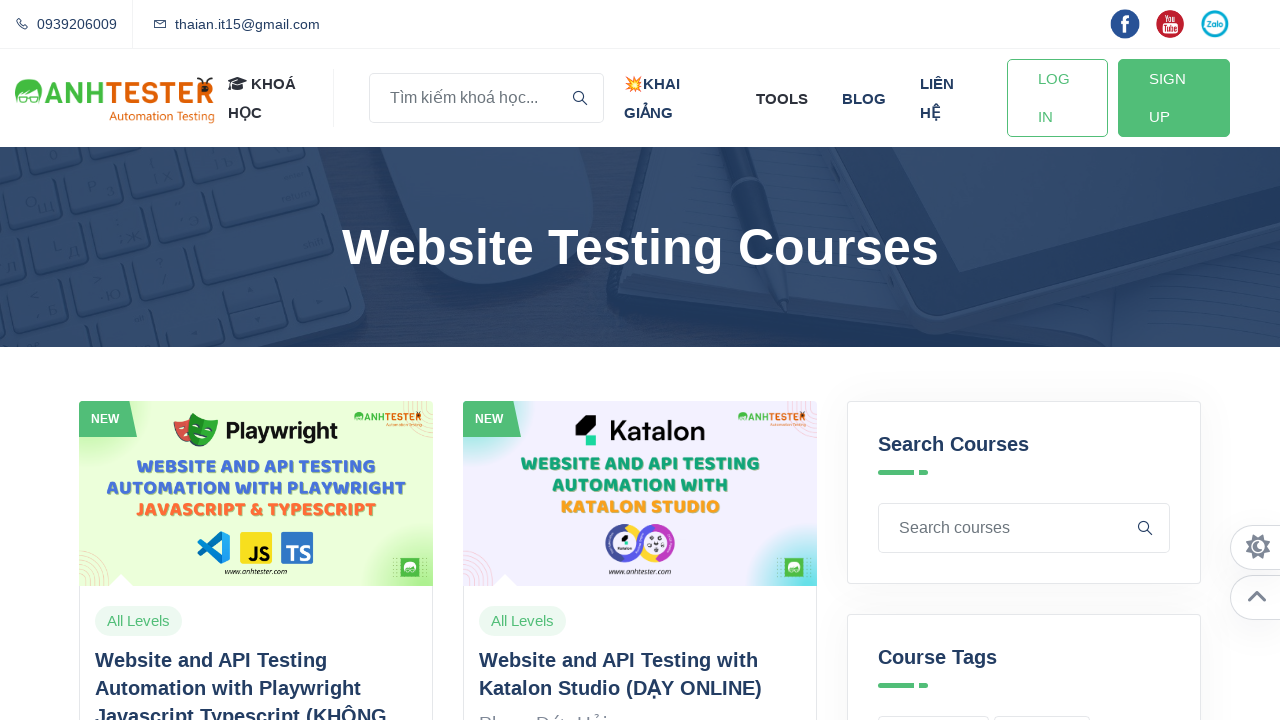

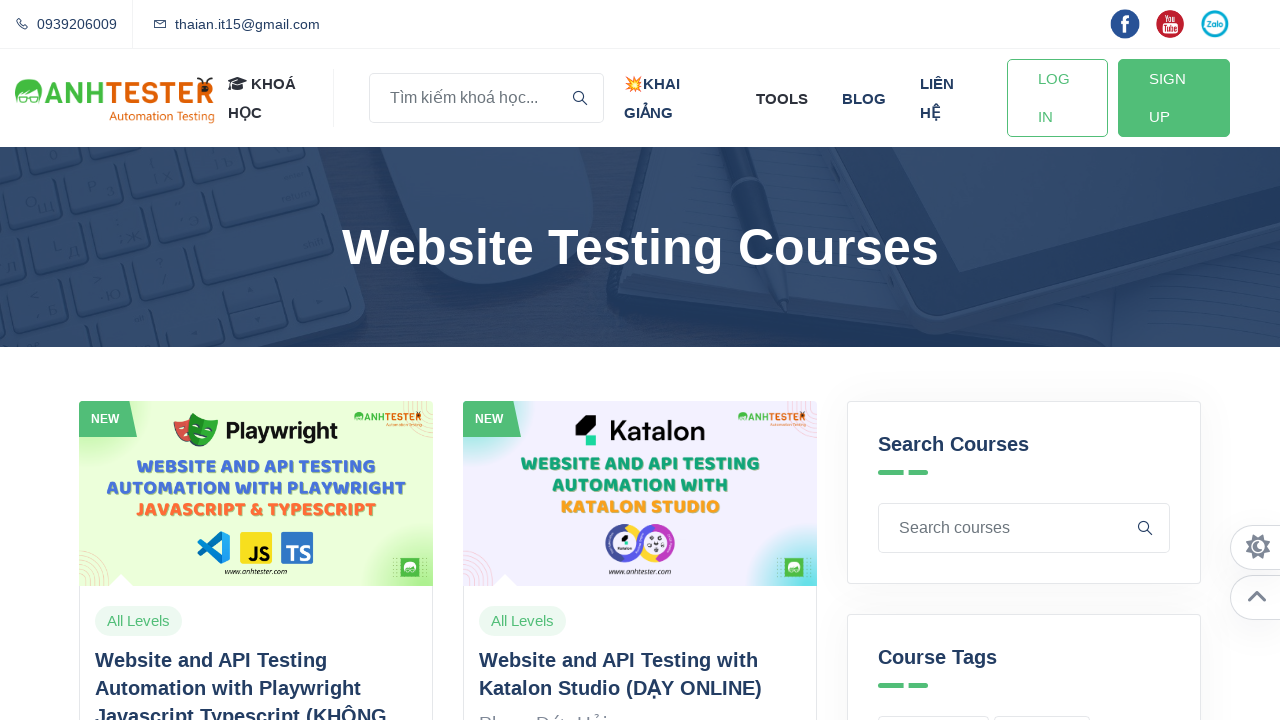